Tests the scientific calculator on calculator.net by clicking a sequence of calculator buttons to perform arithmetic operations

Starting URL: https://www.calculator.net/

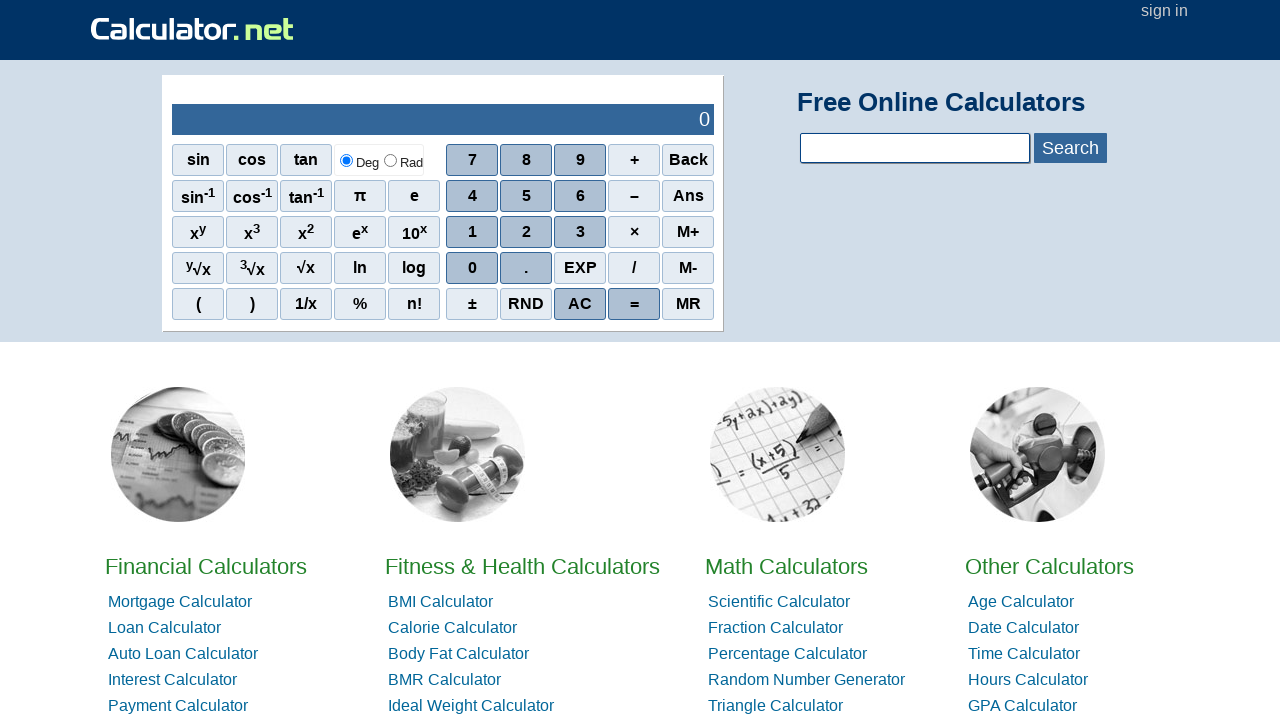

Clicked first number/operation button on scientific calculator at (634, 196) on xpath=//*[@id='sciout']/tbody/tr[2]/td[2]/div/div[2]/span[4]
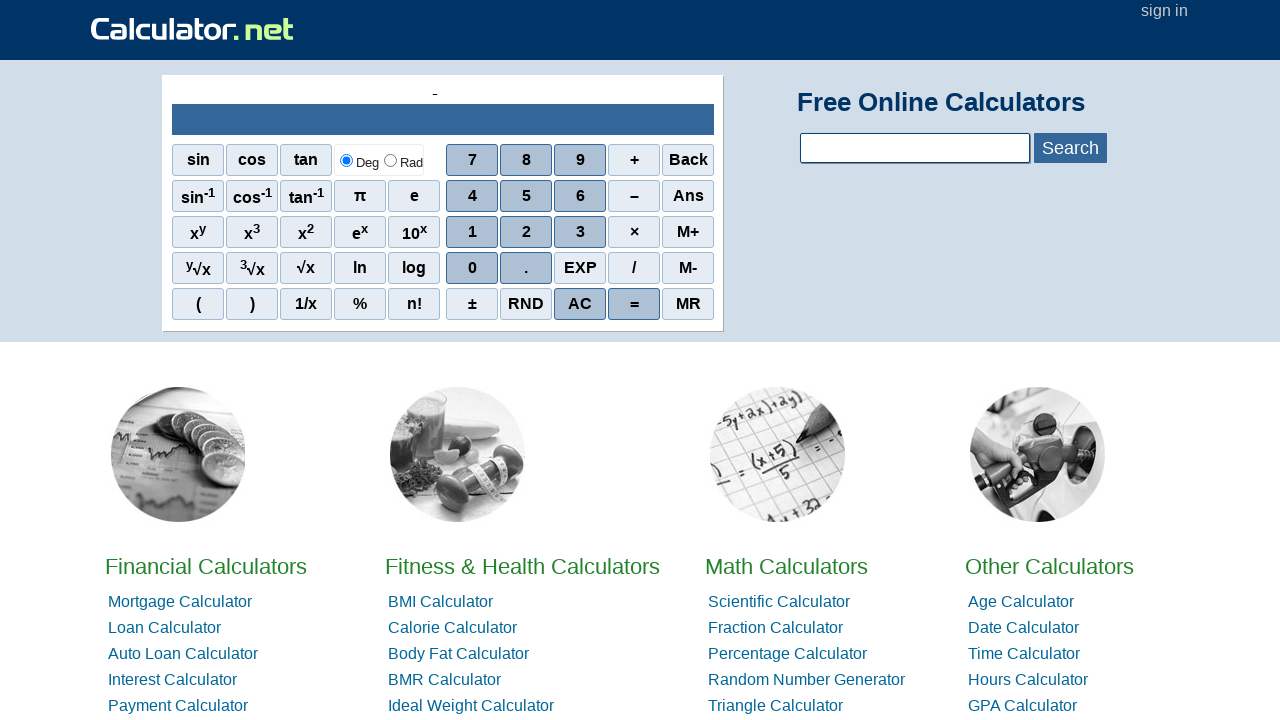

Clicked second number button at (526, 232) on xpath=//*[@id='sciout']/tbody/tr[2]/td[2]/div/div[3]/span[2]
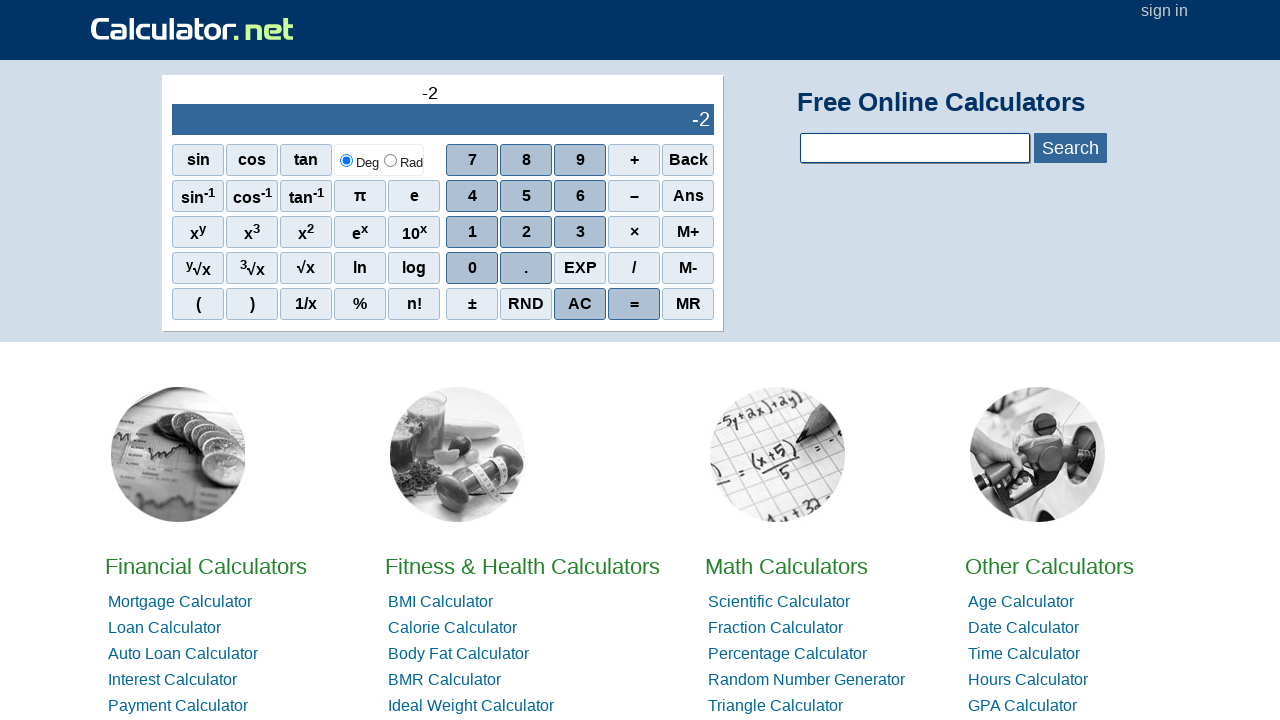

Clicked third number button at (580, 232) on xpath=//*[@id='sciout']/tbody/tr[2]/td[2]/div/div[3]/span[3]
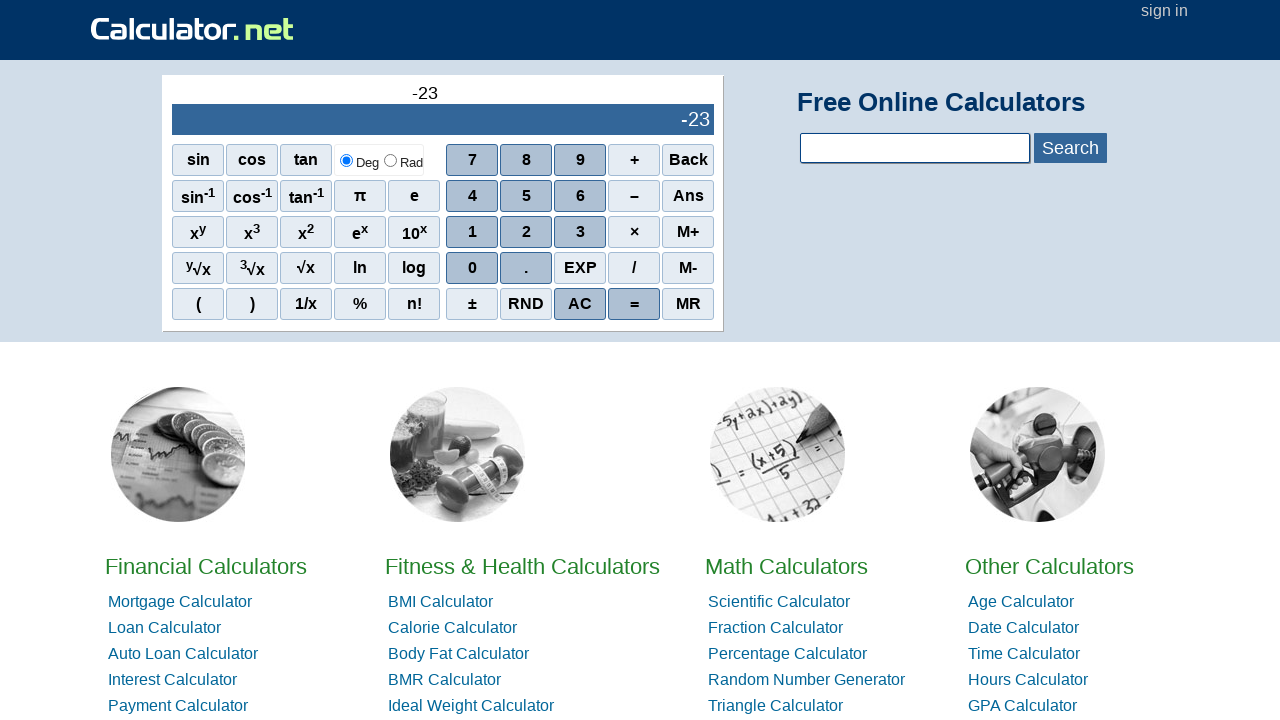

Clicked operator button at (472, 196) on xpath=//*[@id='sciout']/tbody/tr[2]/td[2]/div/div[2]/span[1]
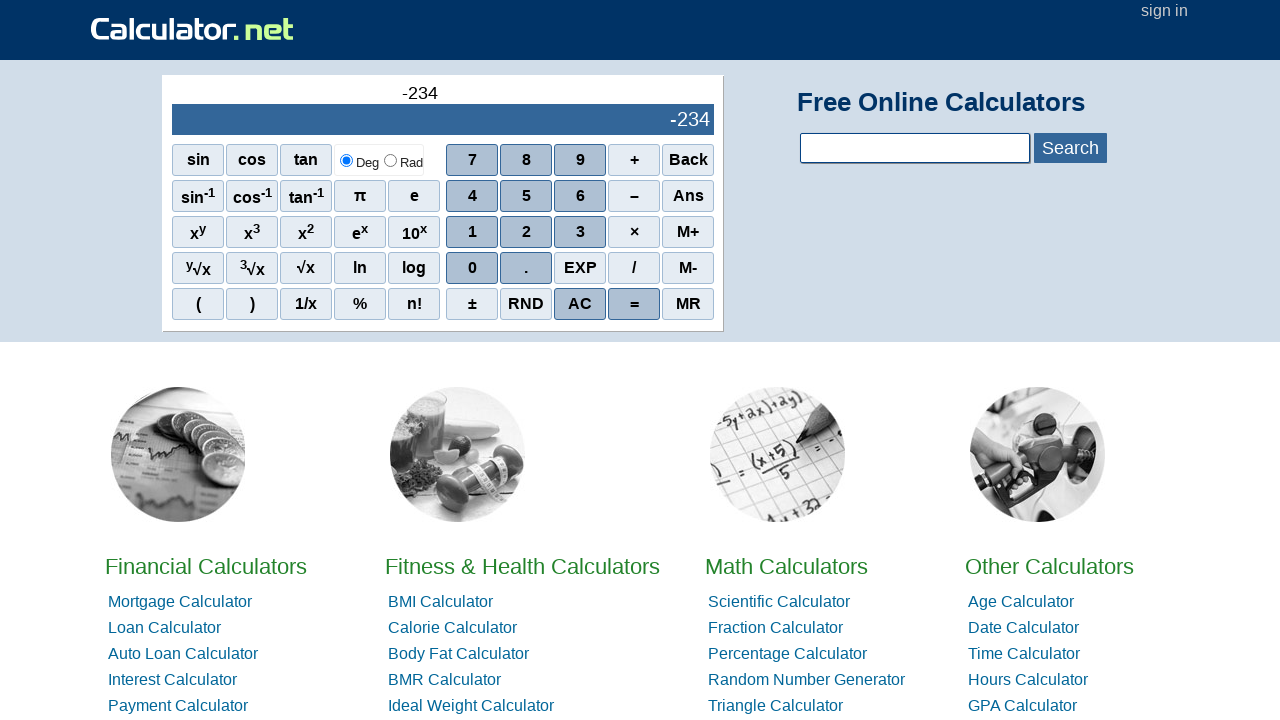

Clicked number button in sequence at (526, 232) on xpath=//*[@id='sciout']/tbody/tr[2]/td[2]/div/div[3]/span[2]
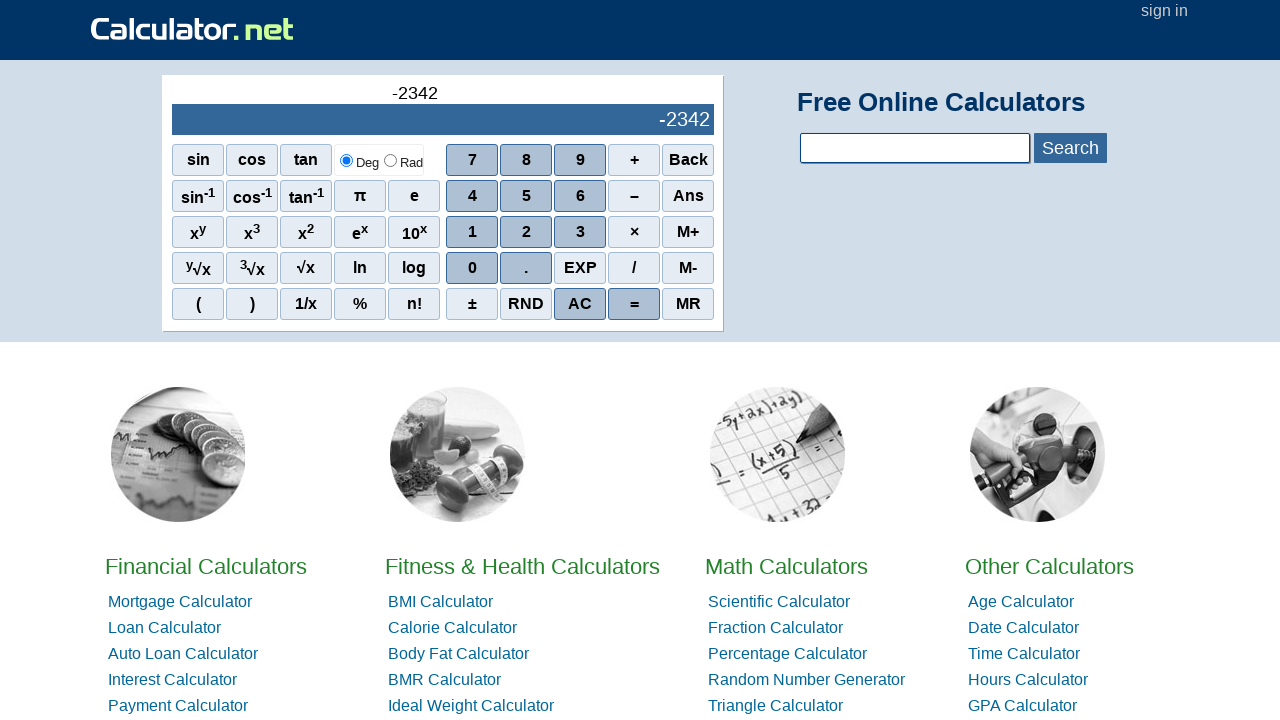

Clicked number button in sequence at (580, 232) on xpath=//*[@id='sciout']/tbody/tr[2]/td[2]/div/div[3]/span[3]
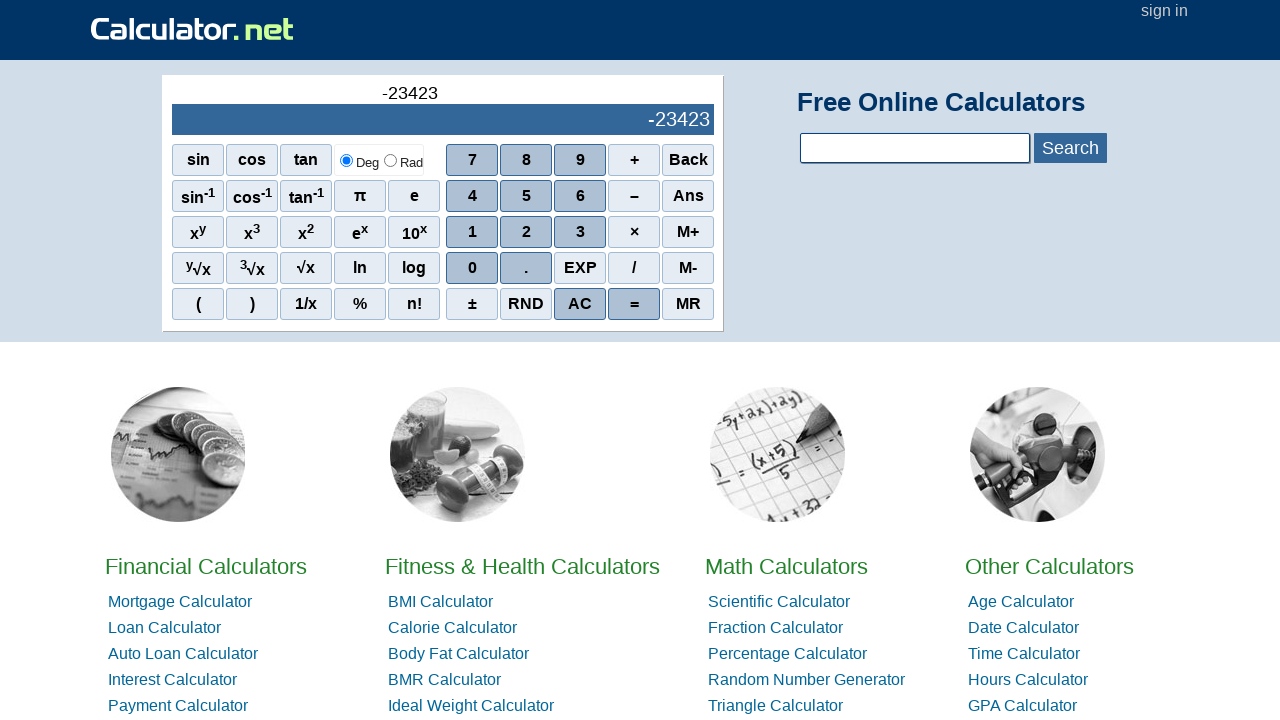

Clicked operator button at (472, 196) on xpath=//*[@id='sciout']/tbody/tr[2]/td[2]/div/div[2]/span[1]
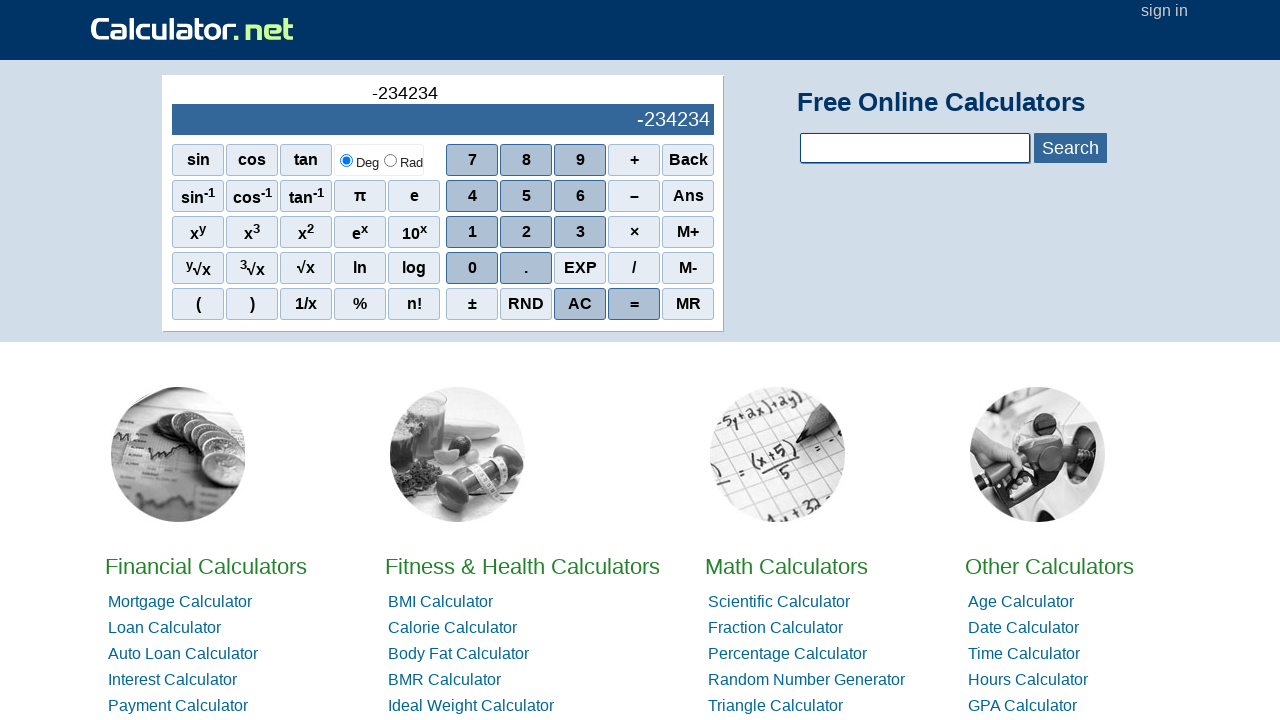

Clicked number button at (634, 160) on xpath=//*[@id='sciout']/tbody/tr[2]/td[2]/div/div[1]/span[4]
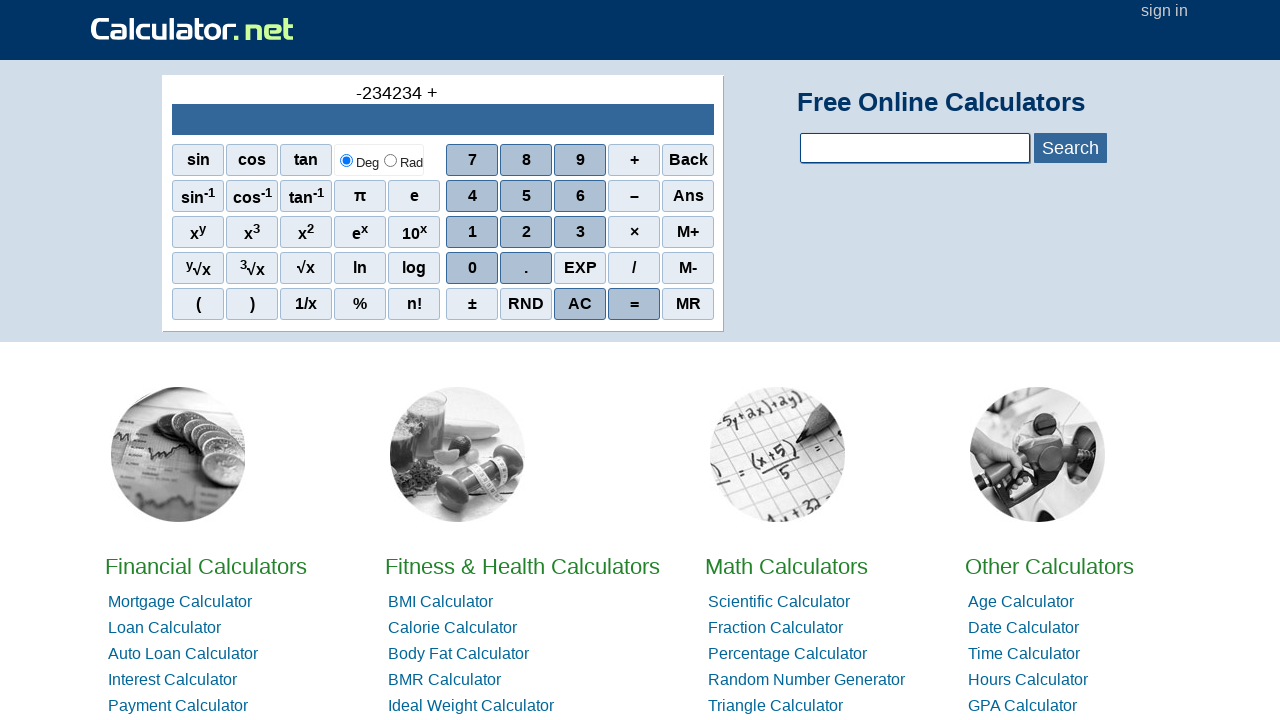

Clicked number button in sequence at (580, 232) on xpath=//*[@id='sciout']/tbody/tr[2]/td[2]/div/div[3]/span[3]
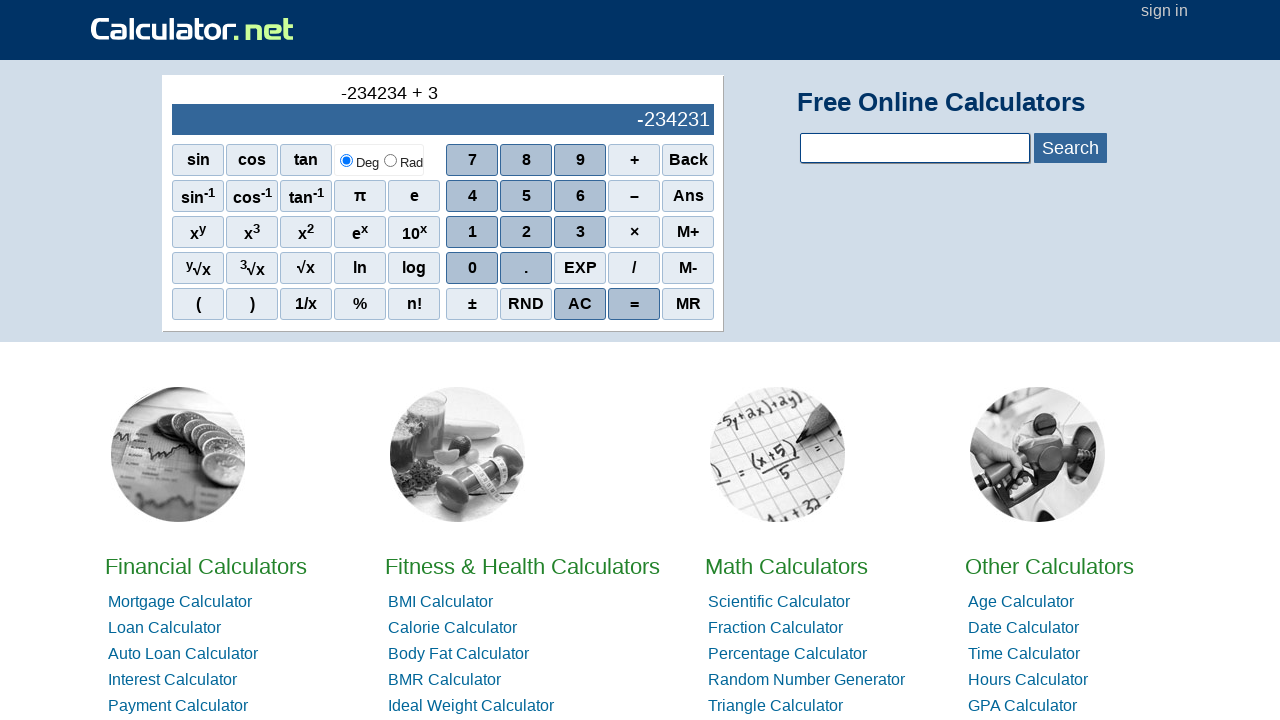

Clicked operator button at (472, 196) on xpath=//*[@id='sciout']/tbody/tr[2]/td[2]/div/div[2]/span[1]
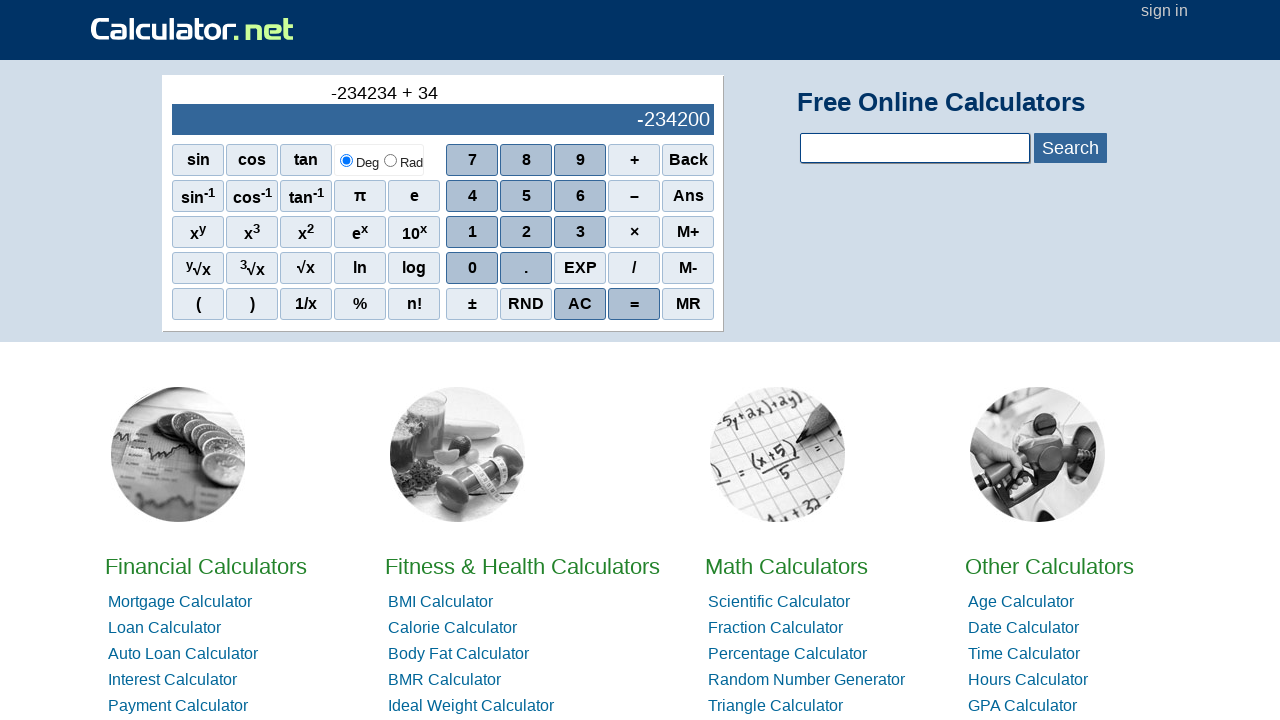

Clicked button at (526, 196) on xpath=//*[@id='sciout']/tbody/tr[2]/td[2]/div/div[2]/span[2]
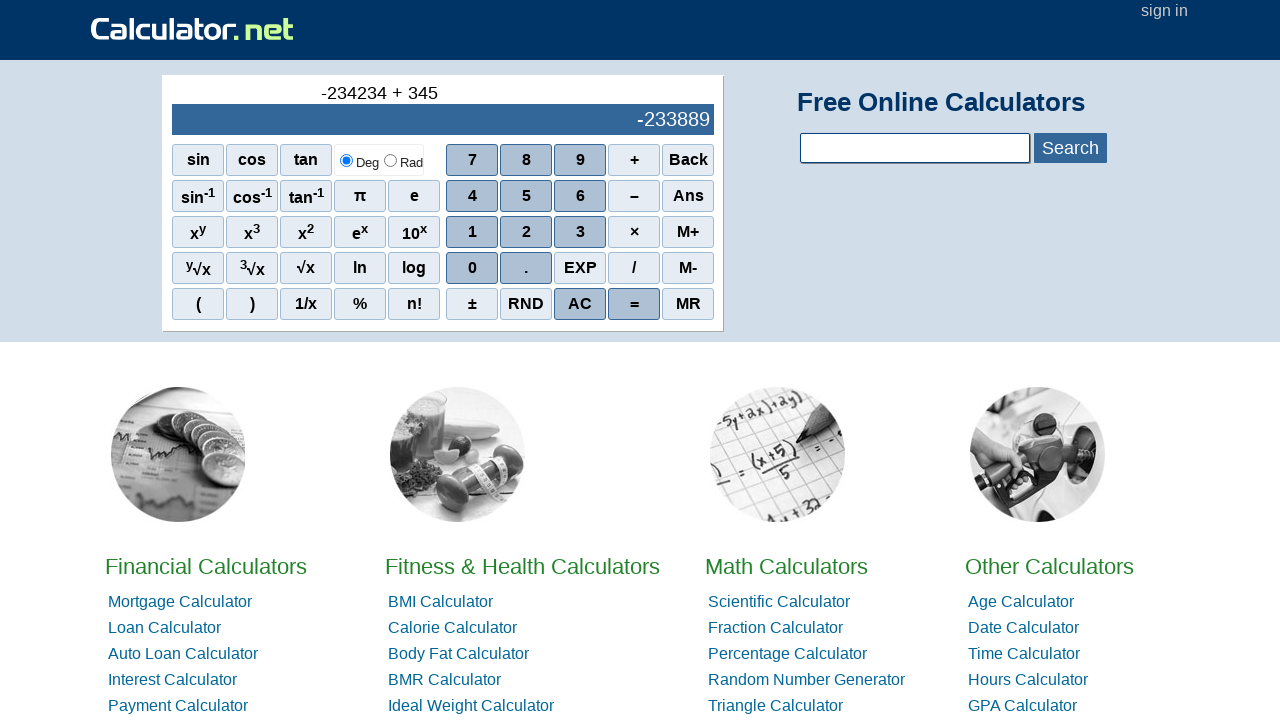

Clicked number button in sequence at (580, 232) on xpath=//*[@id='sciout']/tbody/tr[2]/td[2]/div/div[3]/span[3]
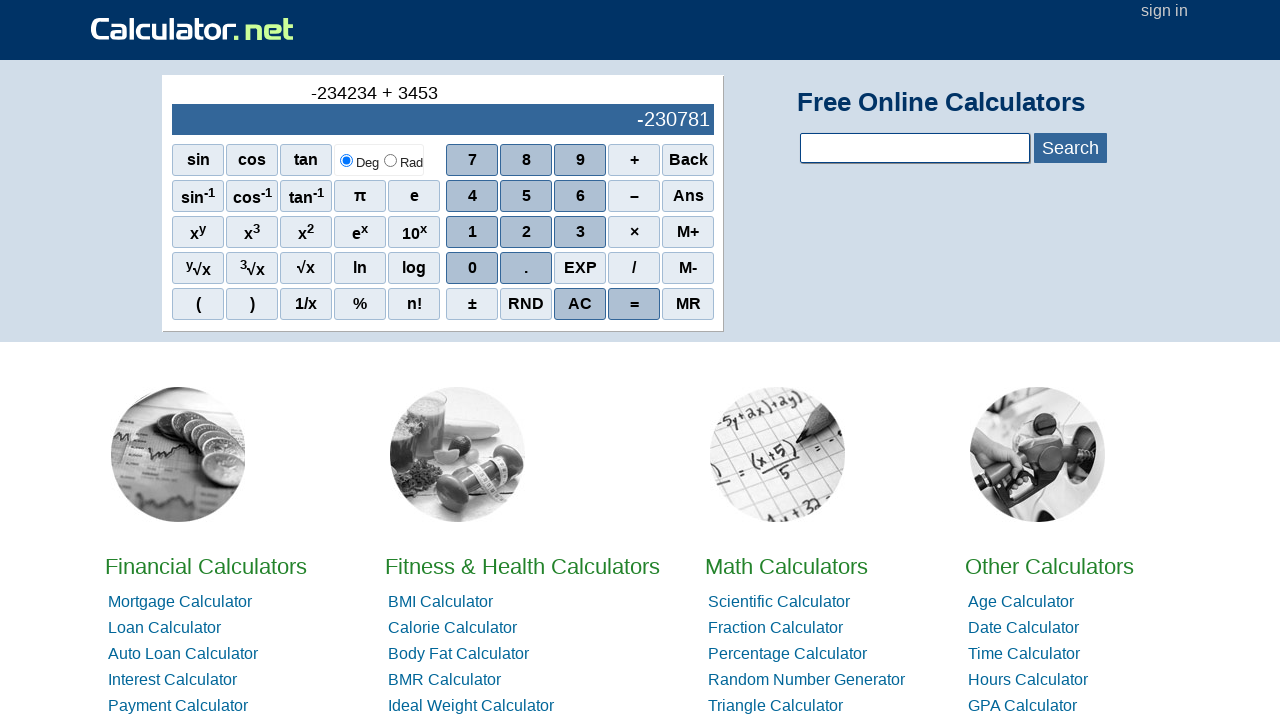

Clicked operator button at (472, 196) on xpath=//*[@id='sciout']/tbody/tr[2]/td[2]/div/div[2]/span[1]
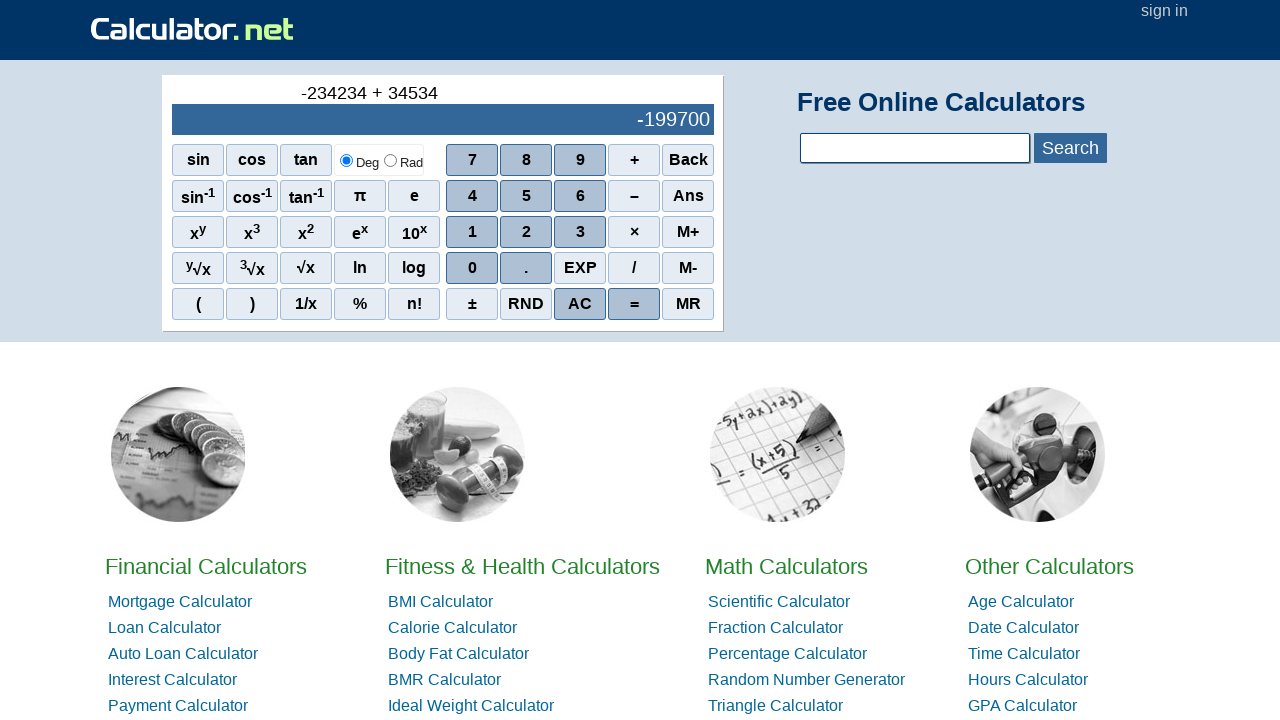

Clicked button to complete arithmetic operation sequence at (526, 196) on xpath=//*[@id='sciout']/tbody/tr[2]/td[2]/div/div[2]/span[2]
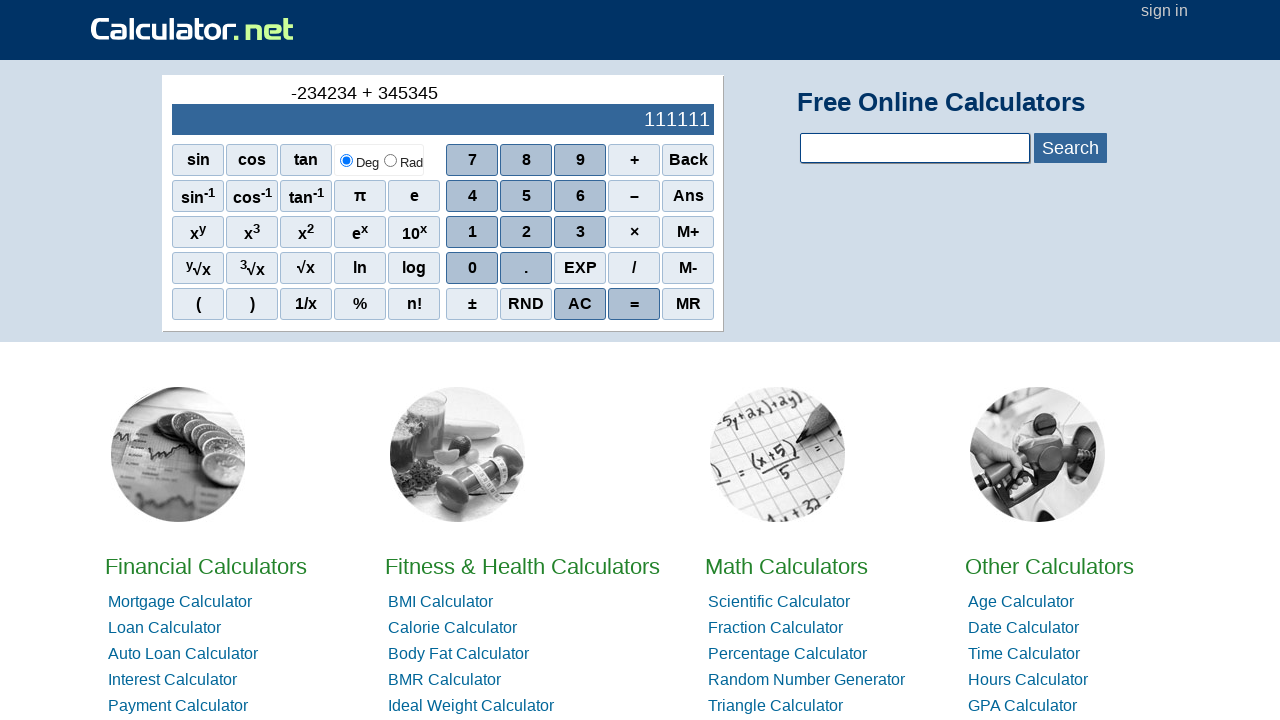

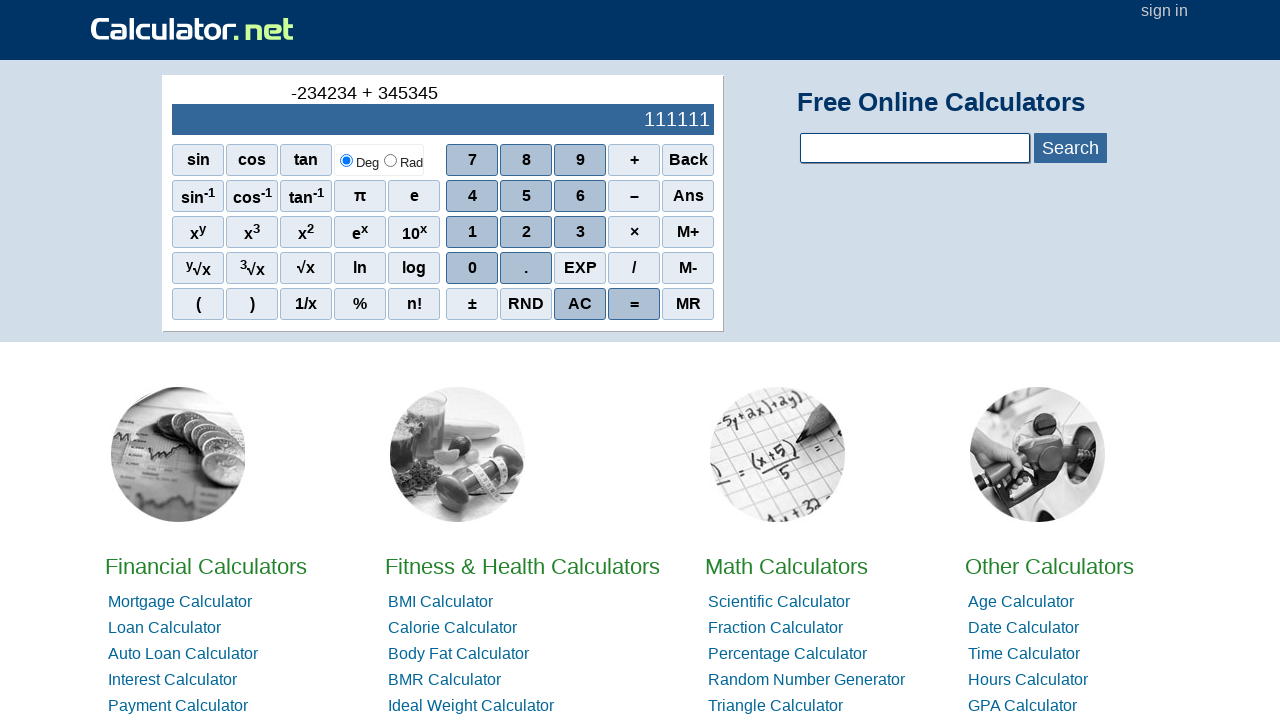